Tests setting a specific value (20) on a range input element and verifying the value was correctly applied.

Starting URL: https://www.w3schools.com/tags/tryit.asp?filename=tryhtml5_input_type_range

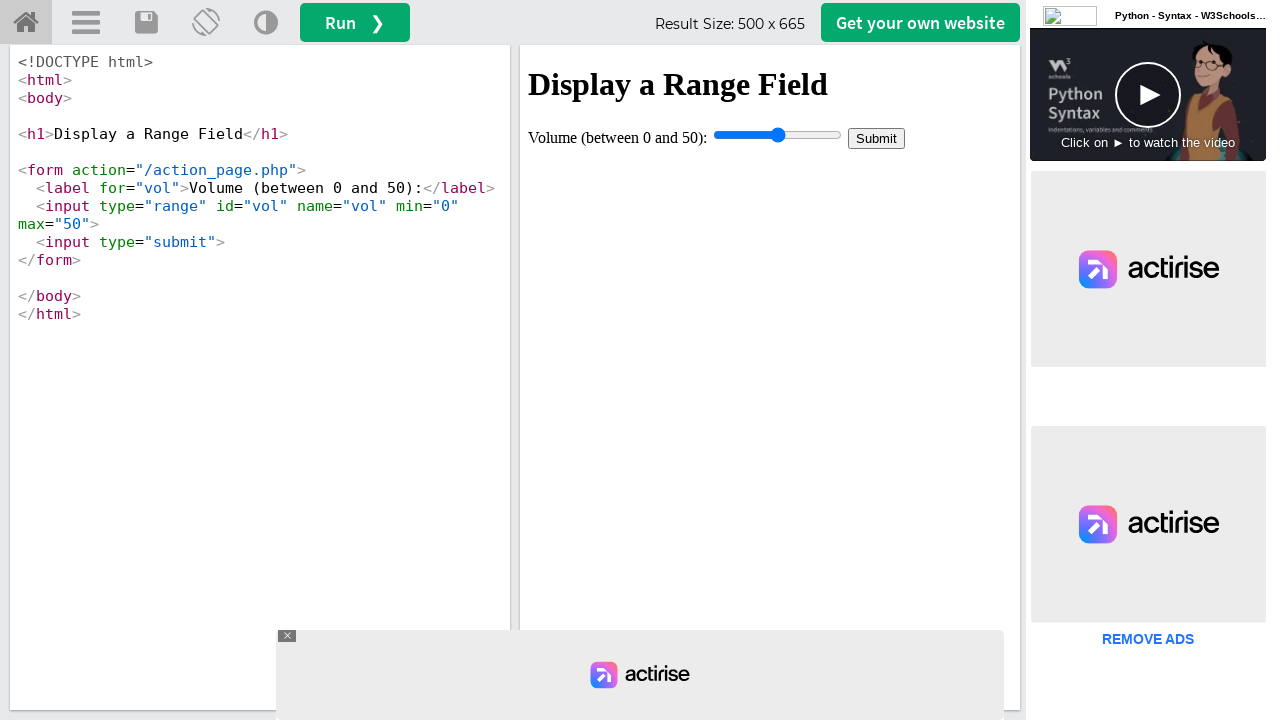

Located iframe with id 'iframeResult'
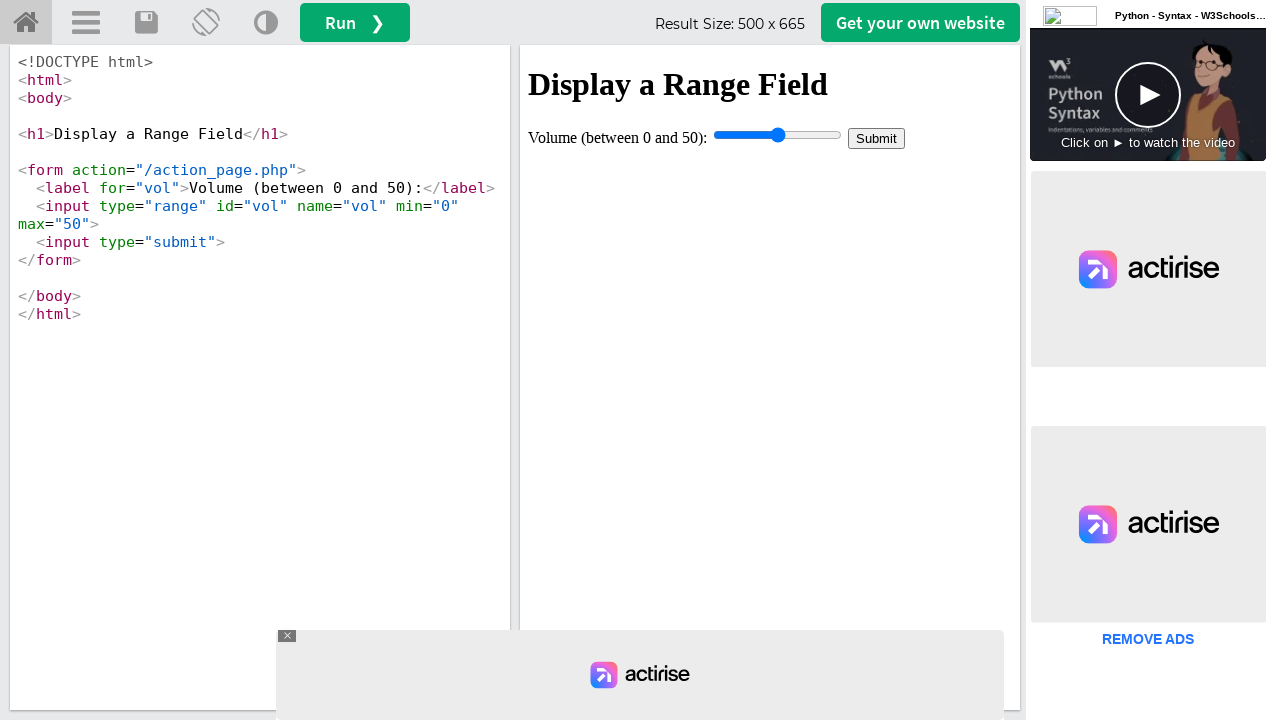

Located range input element with id 'vol' inside iframe
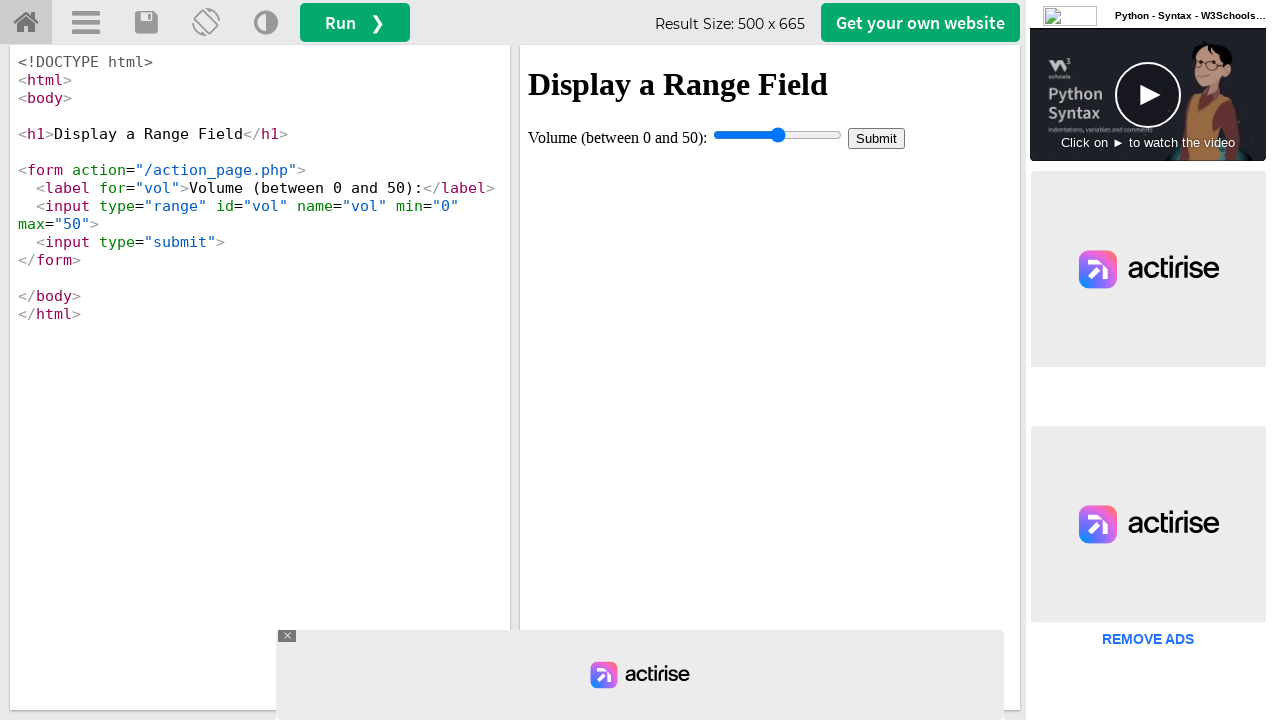

Waited for range input element to be ready
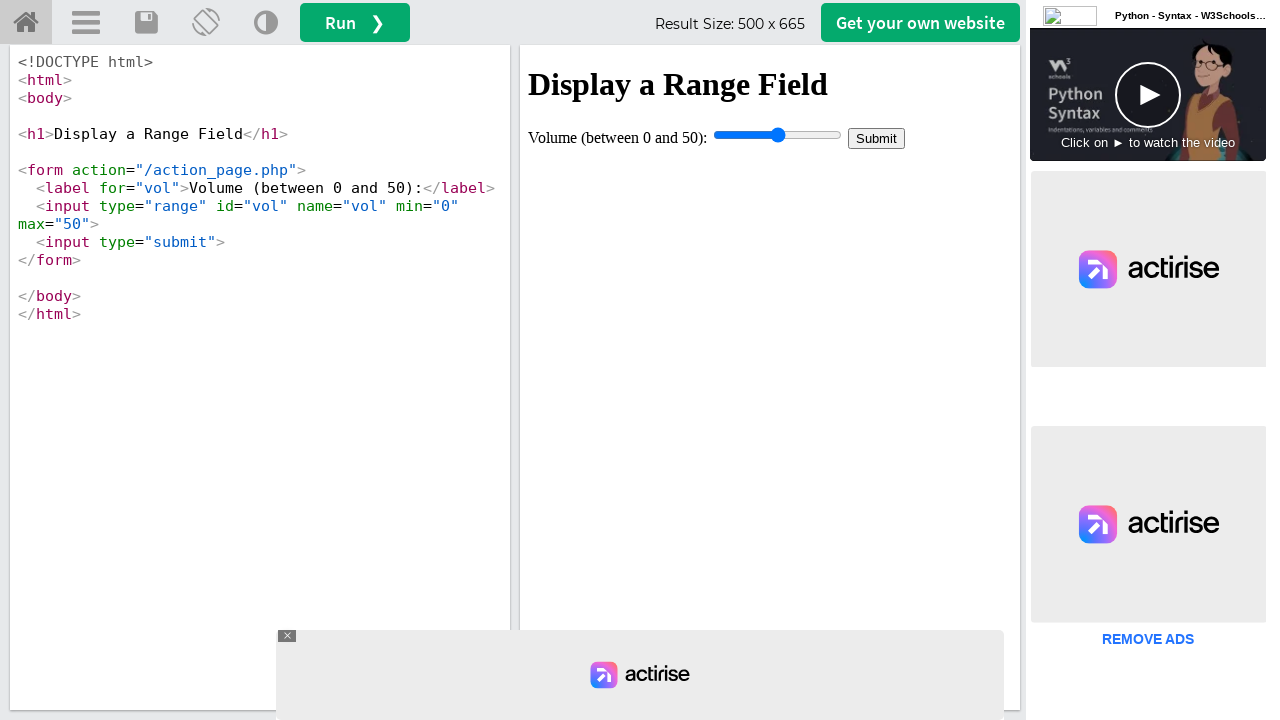

Set range input value to 20 on #iframeResult >> internal:control=enter-frame >> #vol
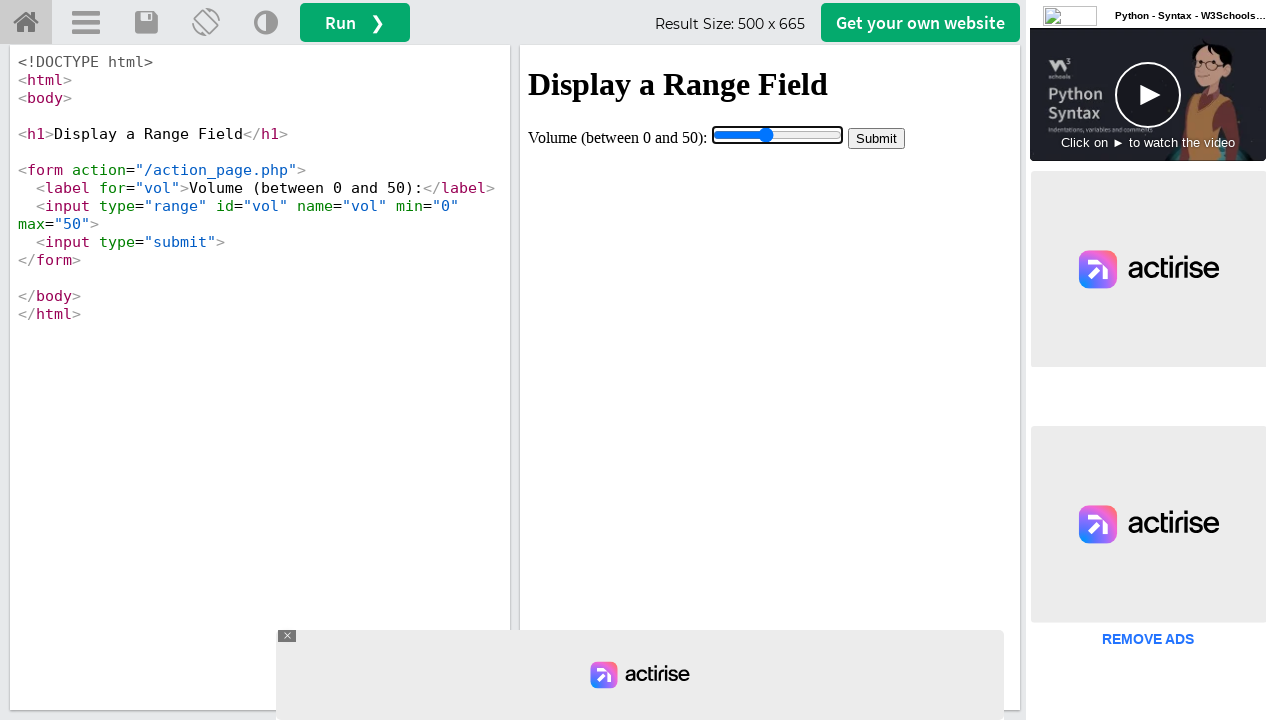

Retrieved current value of range input
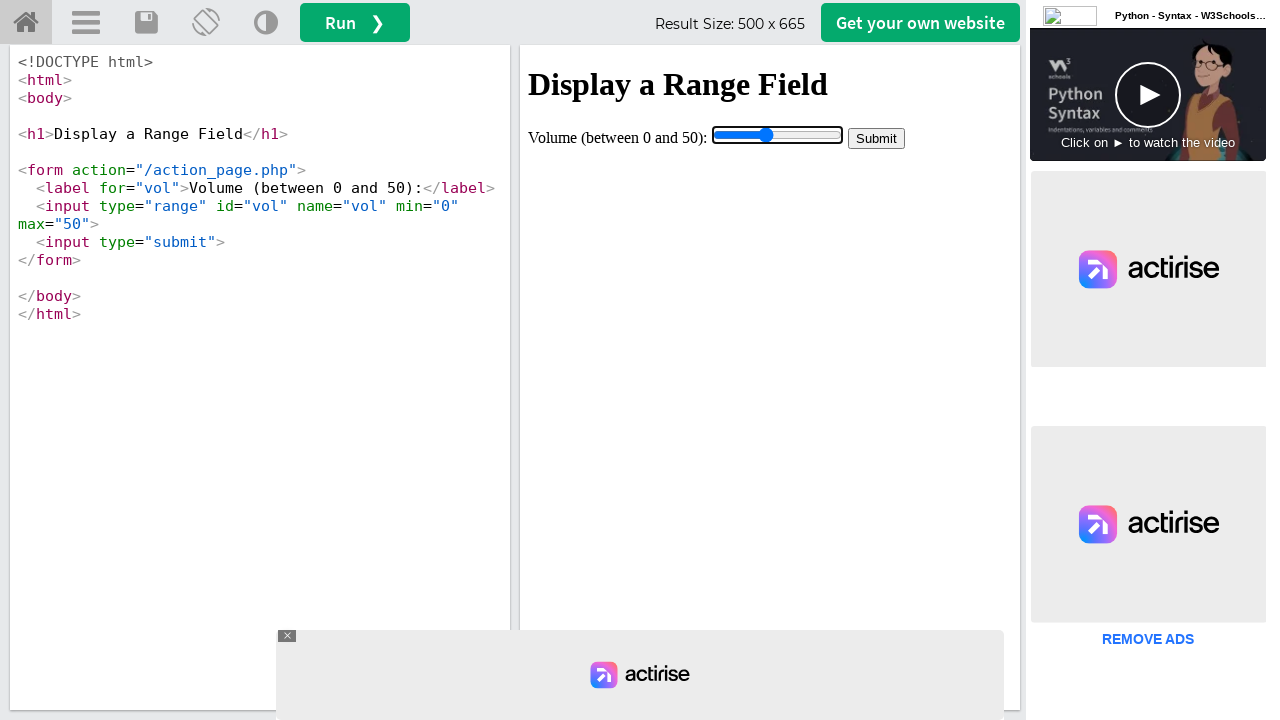

Verified range input value is correctly set to 20
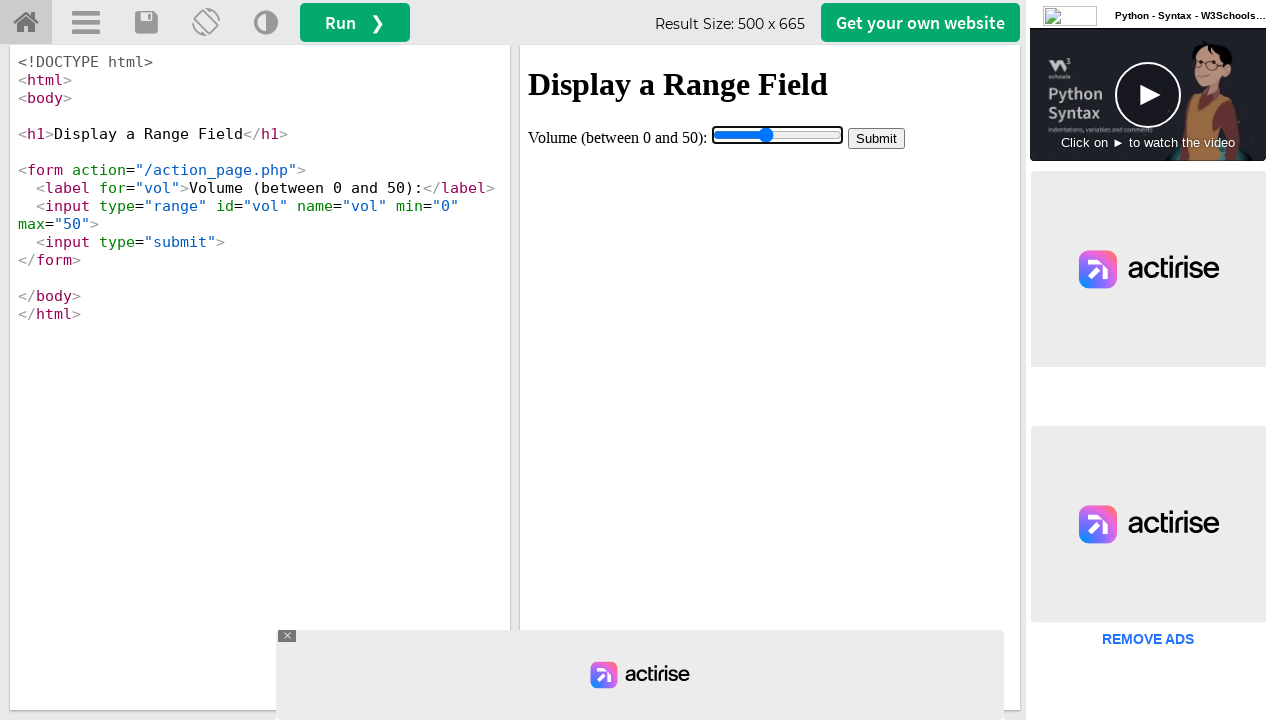

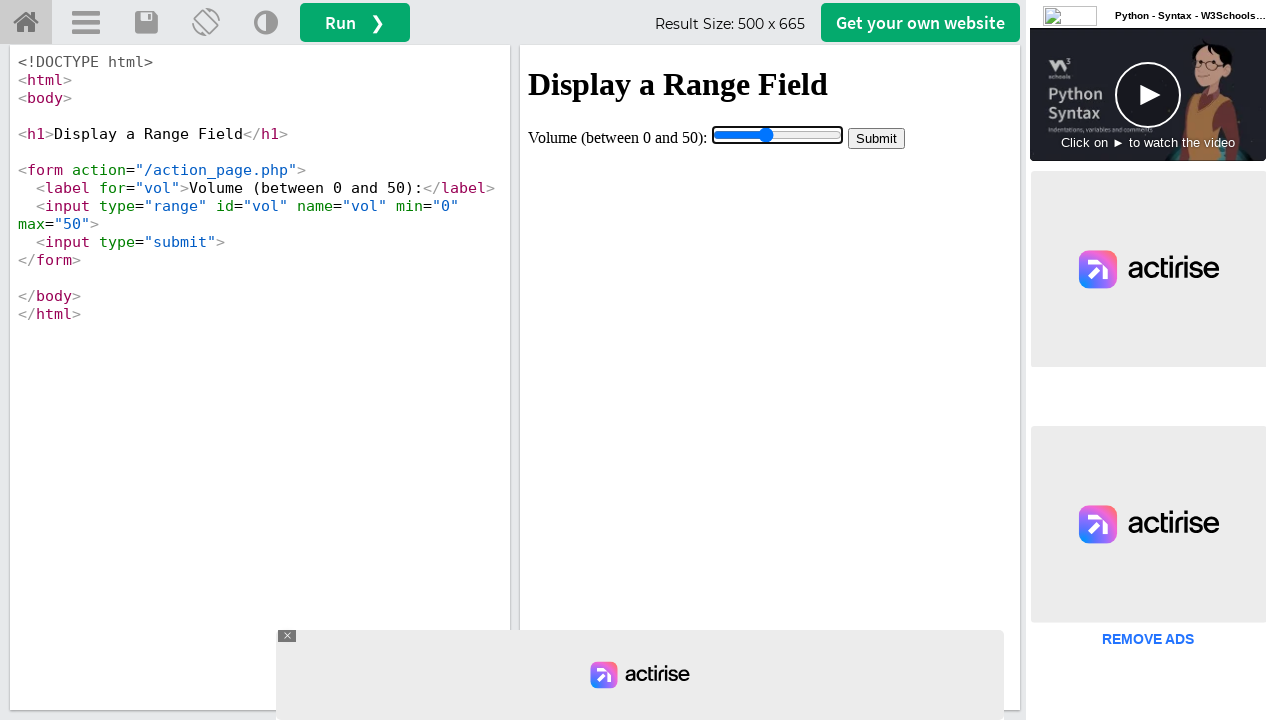